Tests alert handling by repeatedly clicking a button that triggers an alert and accepting it

Starting URL: https://testautomationpractice.blogspot.com/

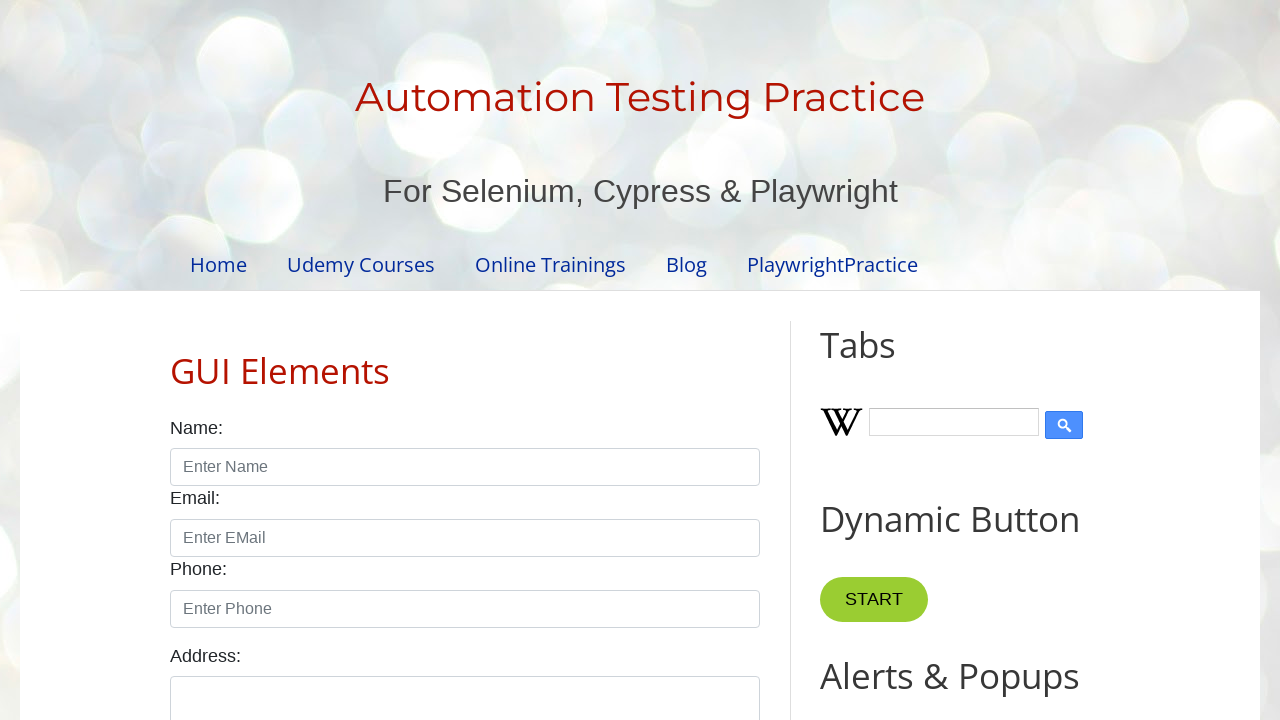

Clicked button to trigger first alert at (888, 361) on xpath=//*[@id="HTML9"]/div[1]/button
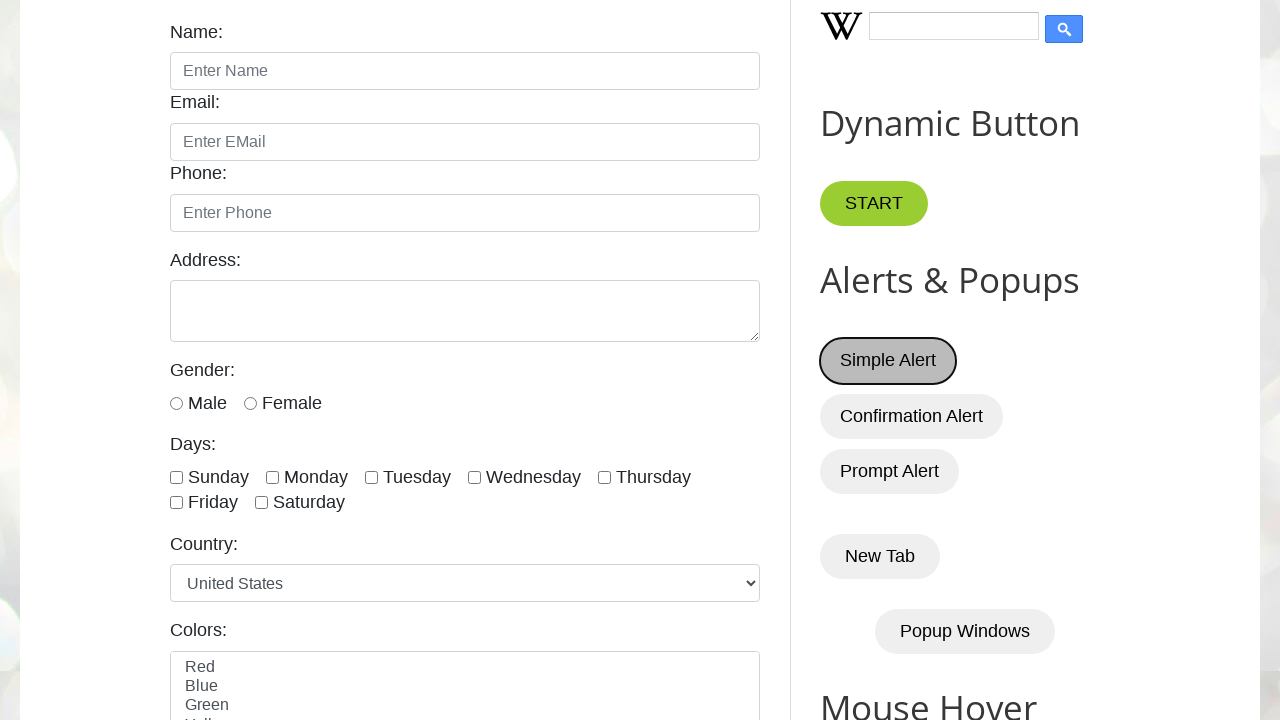

Set up dialog handler to accept alerts
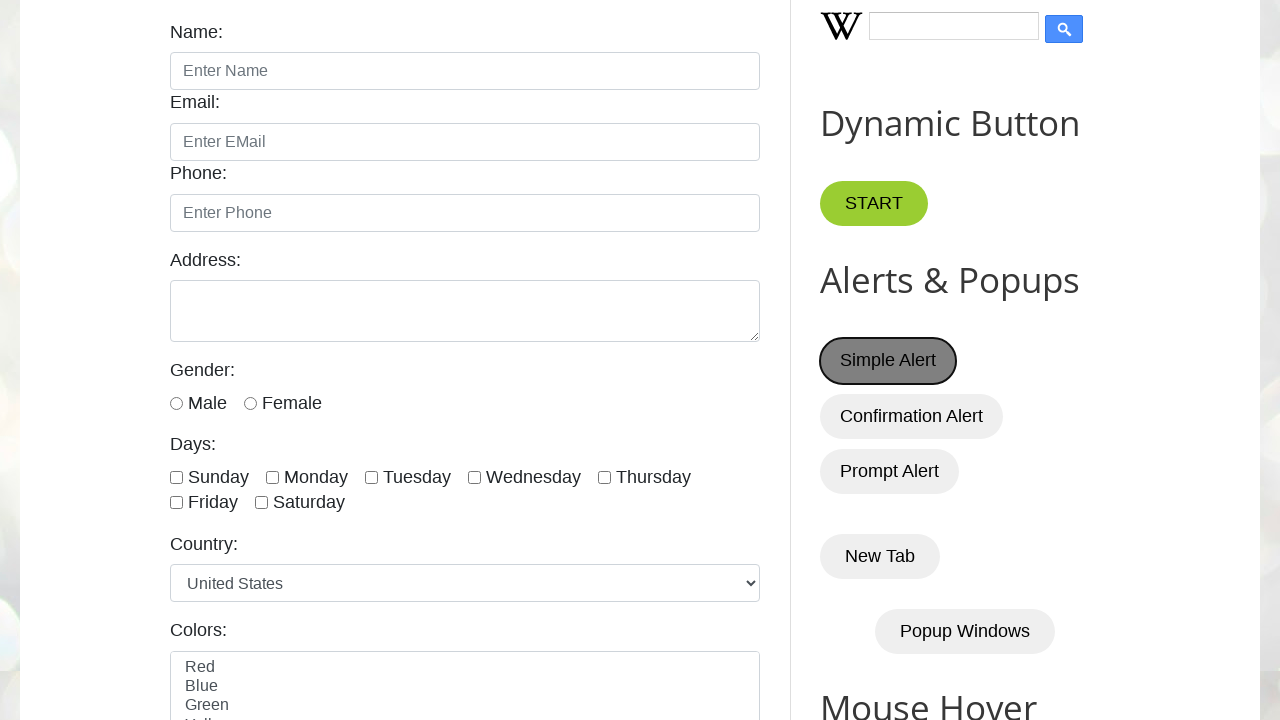

Clicked button to trigger second alert at (888, 361) on xpath=//*[@id="HTML9"]/div[1]/button
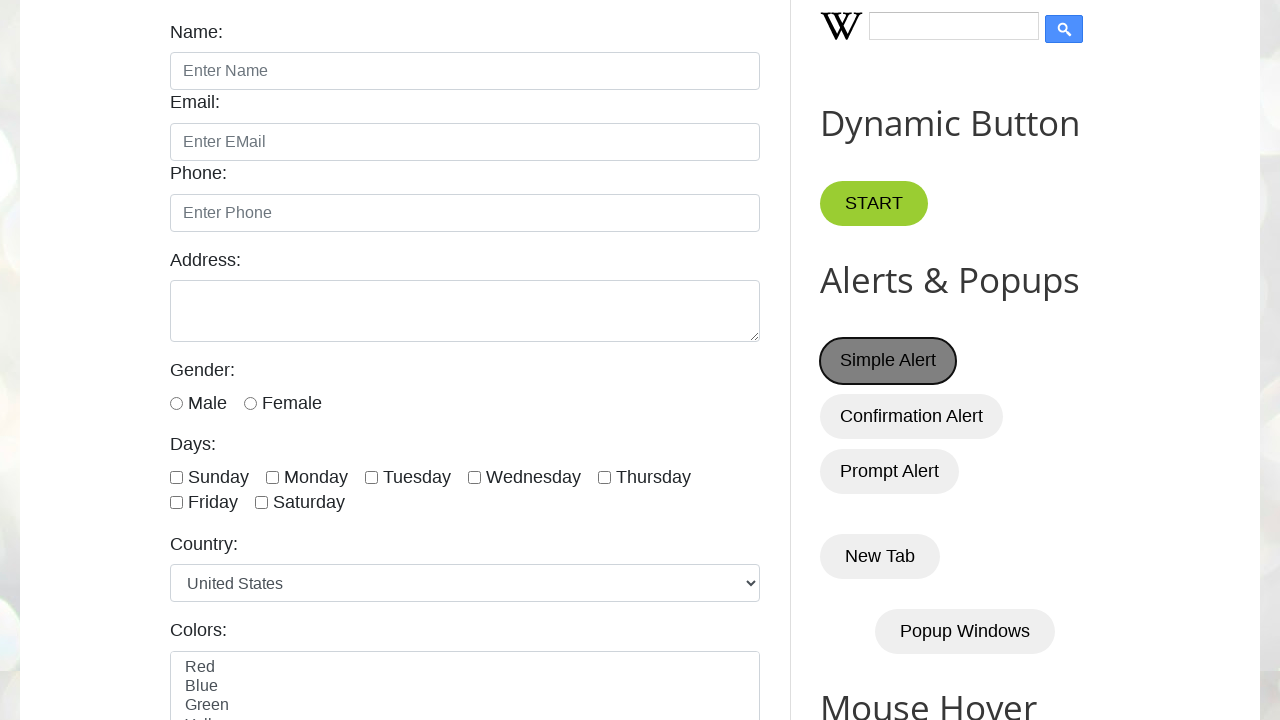

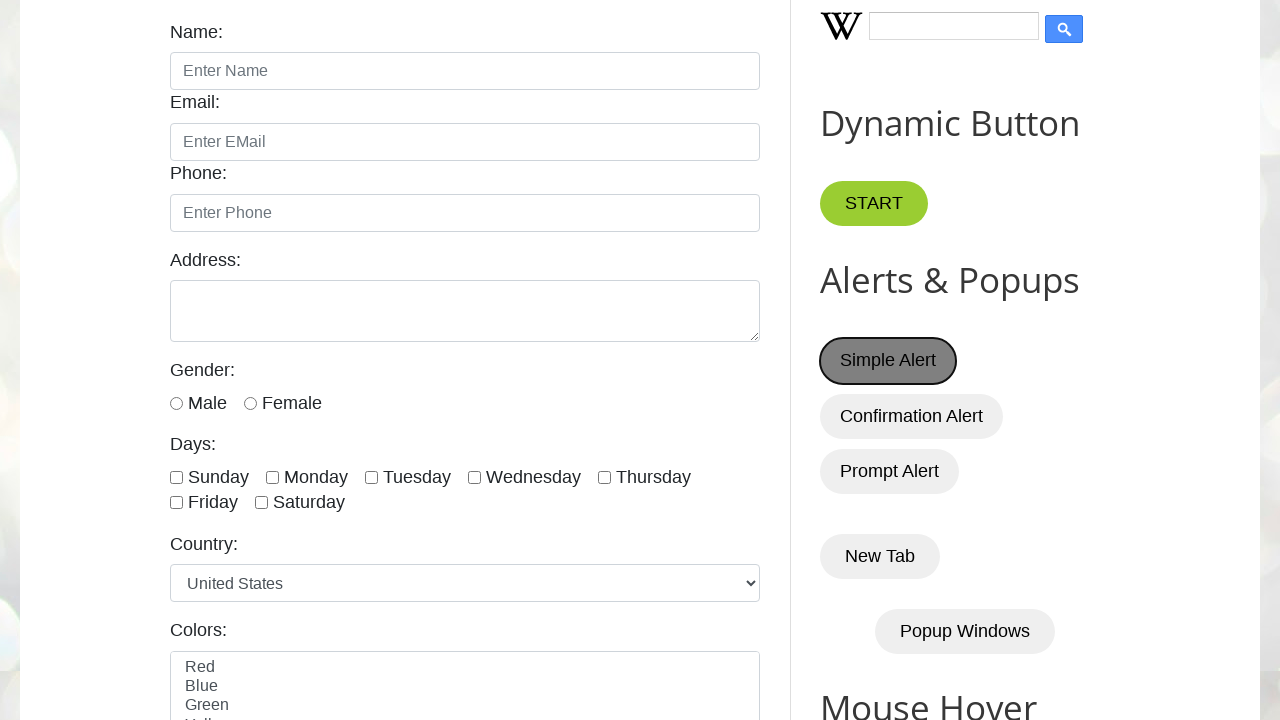